Tests navigation on DemoQA website by scrolling down, clicking on the Elements card, and then selecting the Web Table option from the sidebar menu.

Starting URL: https://demoqa.com/

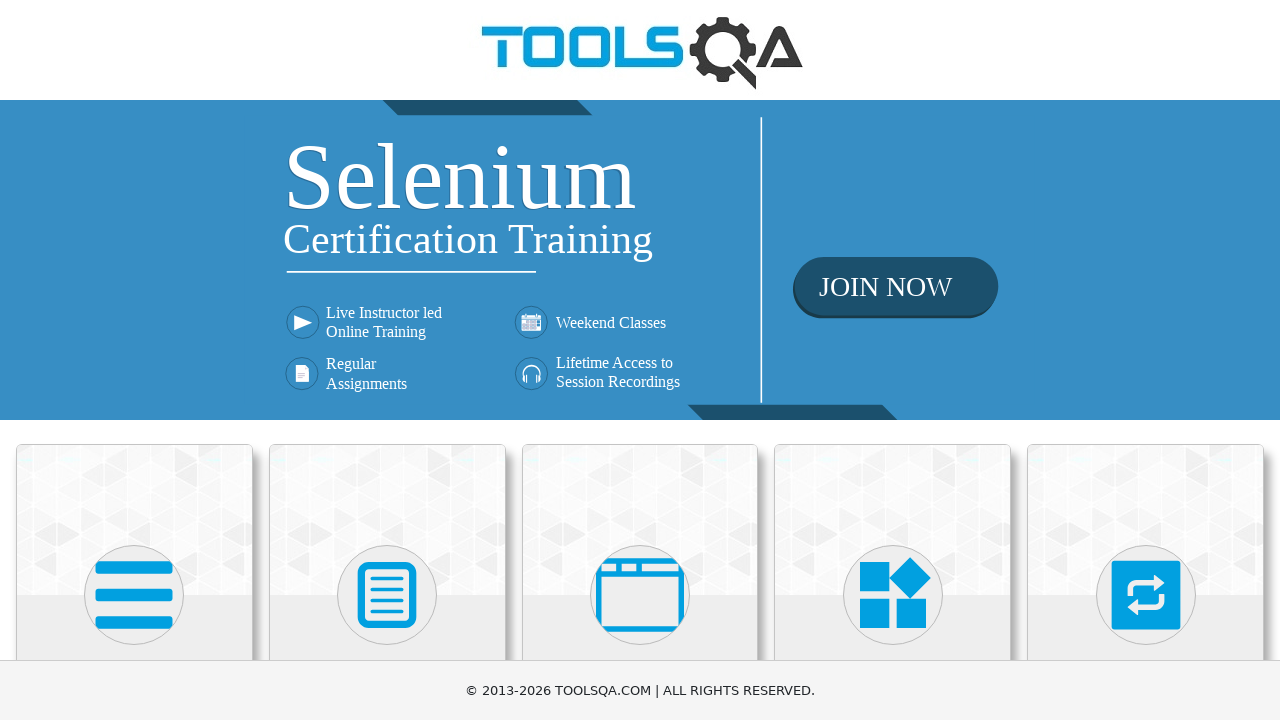

Scrolled down 500 pixels to view the Elements card
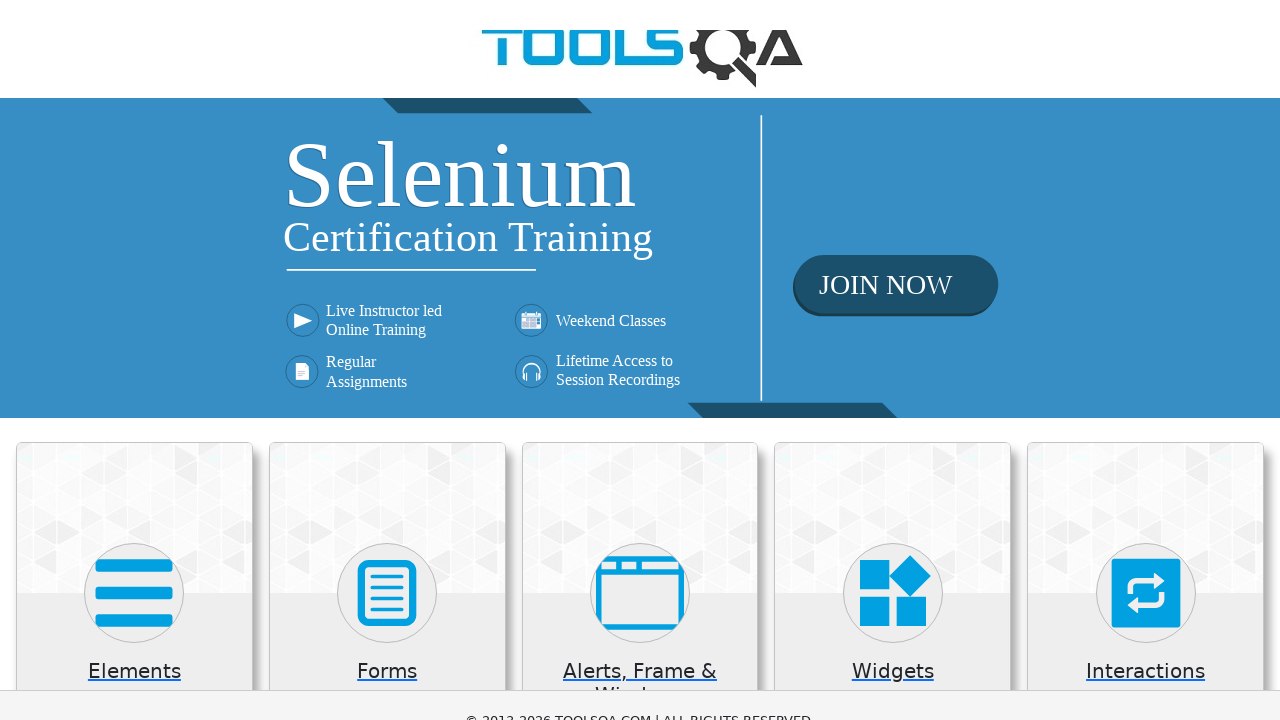

Clicked on the Elements card at (134, 173) on xpath=//h5[text()='Elements']
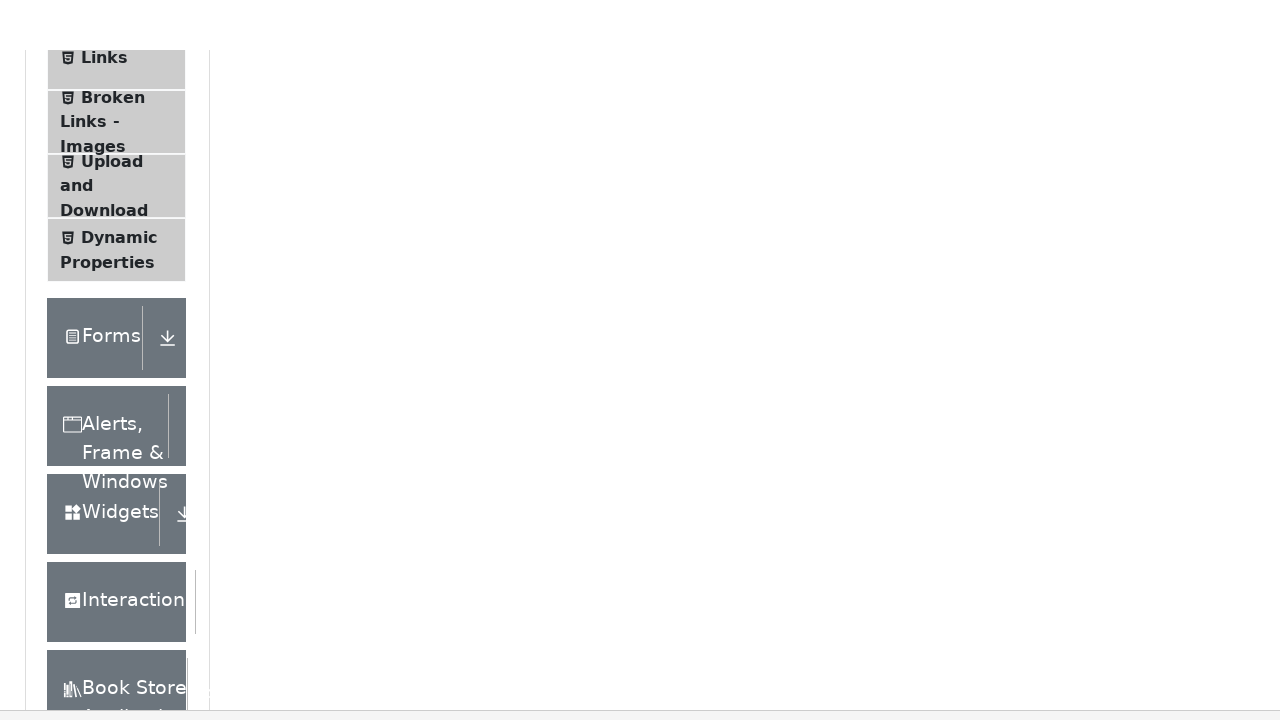

Sidebar menu loaded with Web Tables option visible
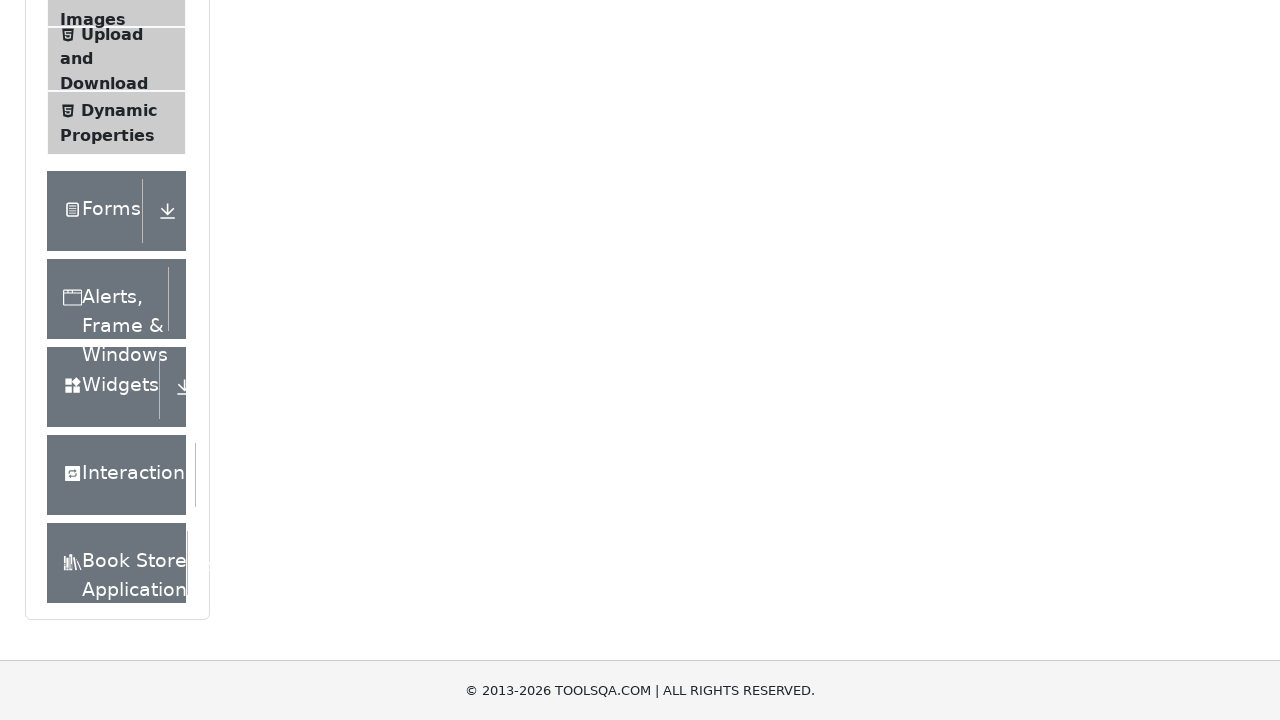

Clicked on Web Tables menu item in the sidebar at (100, 348) on xpath=//span[text()='Web Tables']
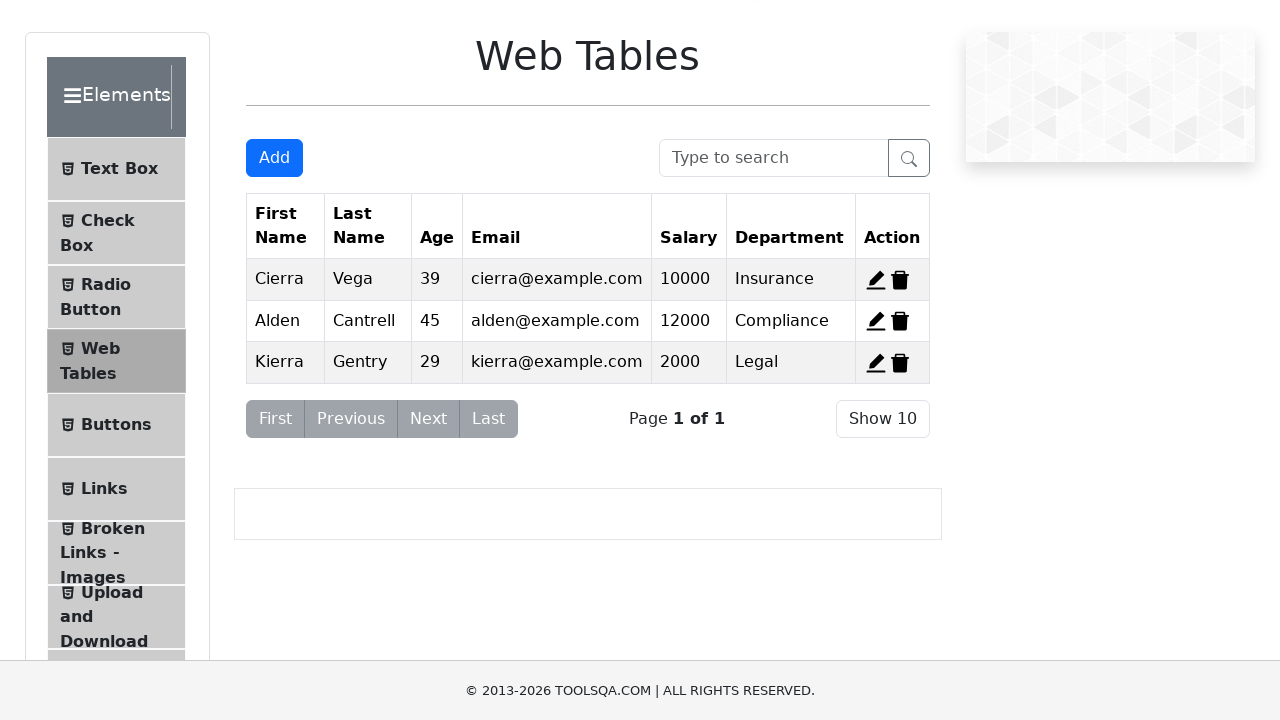

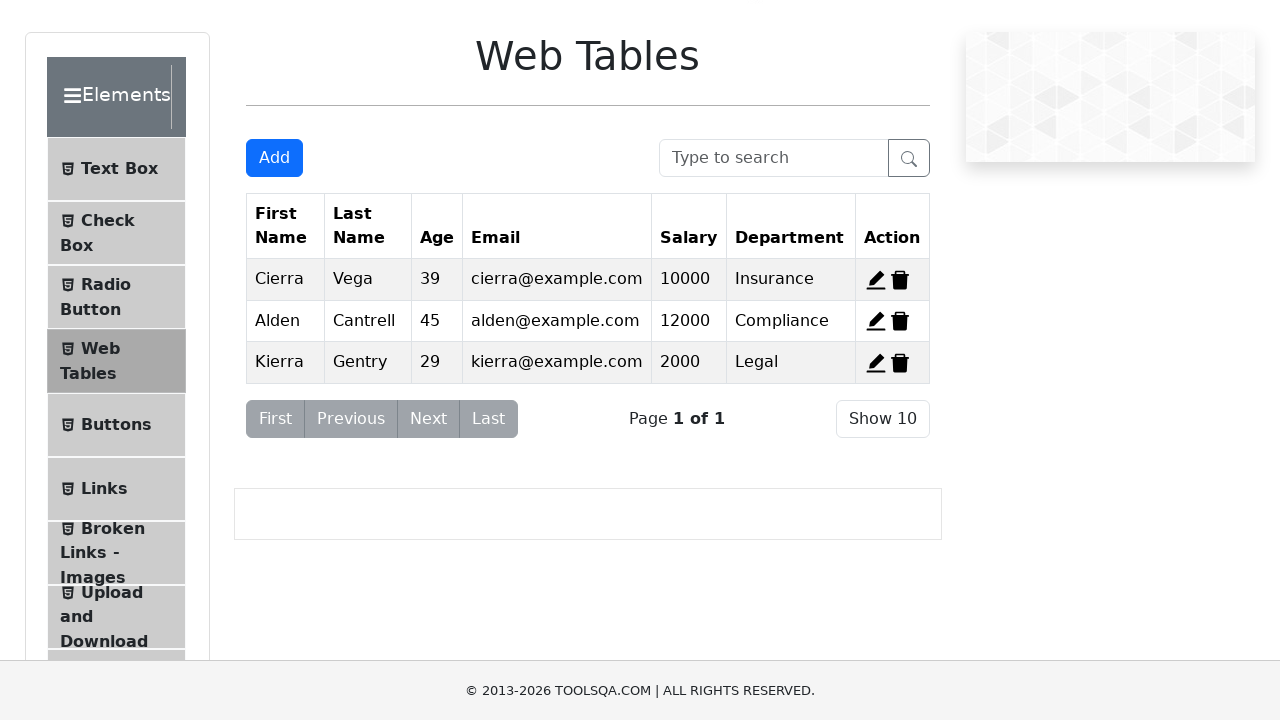